Fills the first name field with "test4" on a test blog page

Starting URL: http://only-testing-blog.blogspot.in/2013/11/new-test.html

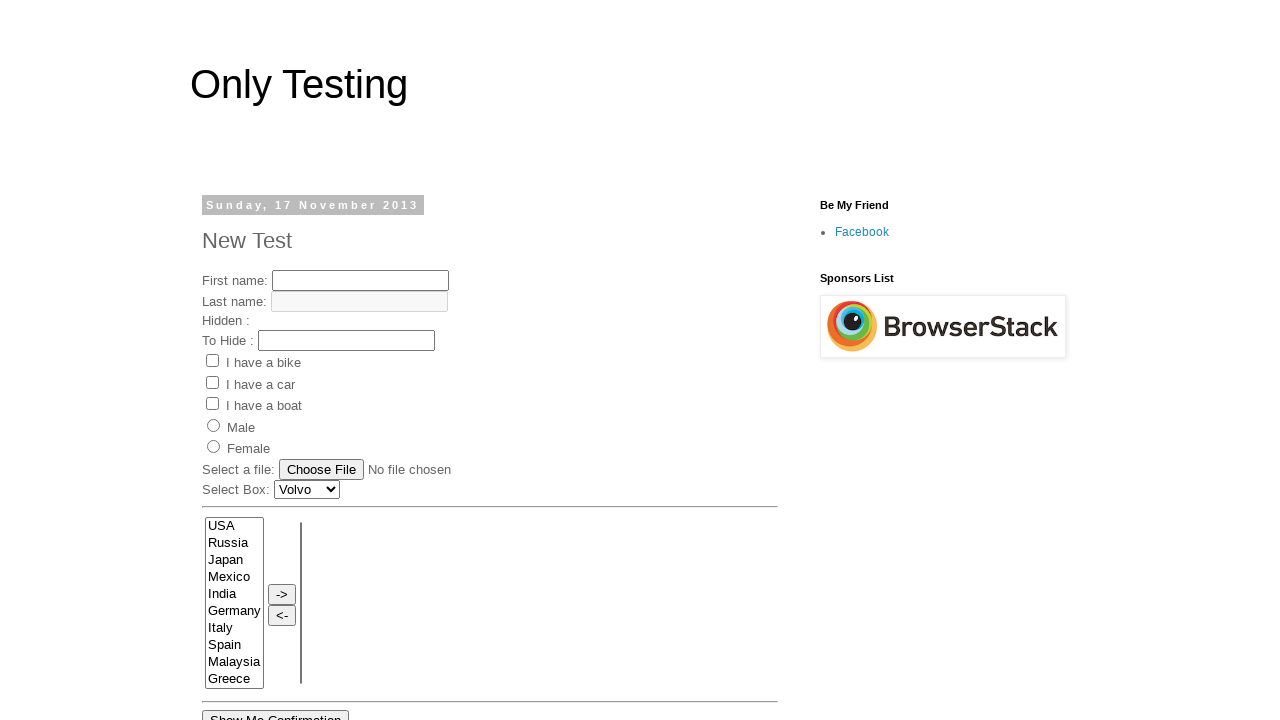

Navigated to test blog page
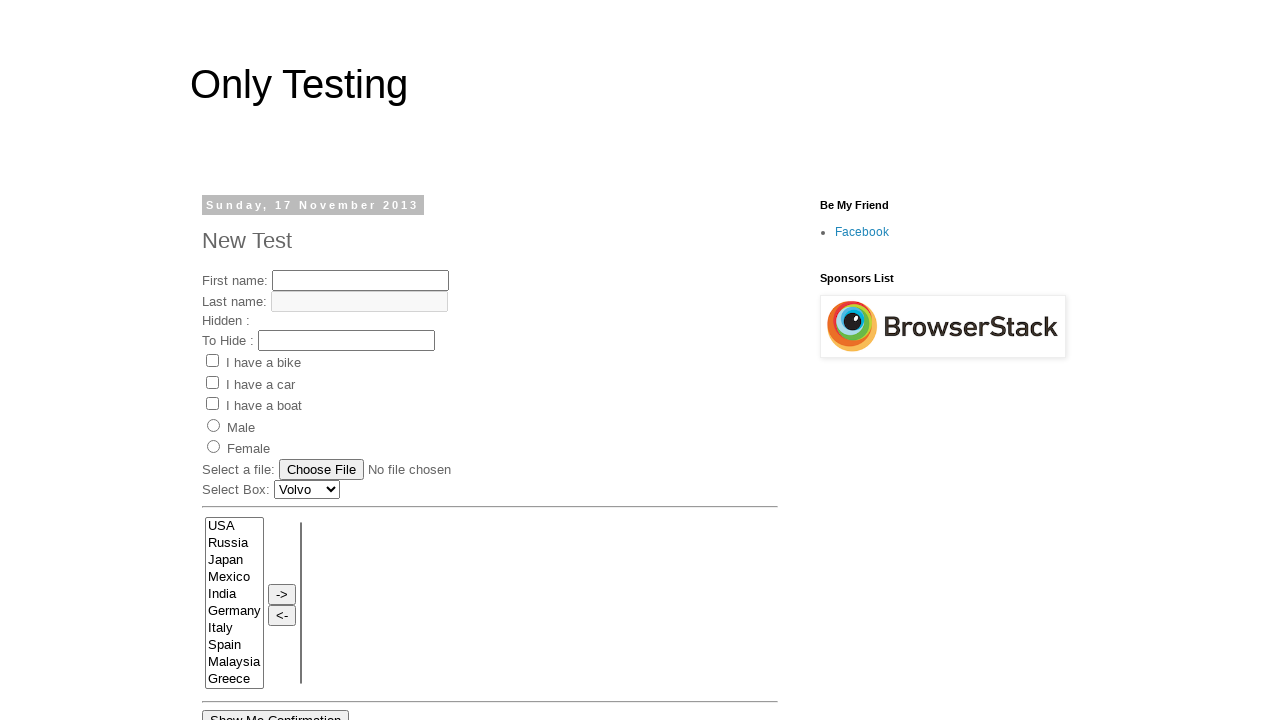

Filled first name field with 'test4' on //input[@name='fname']
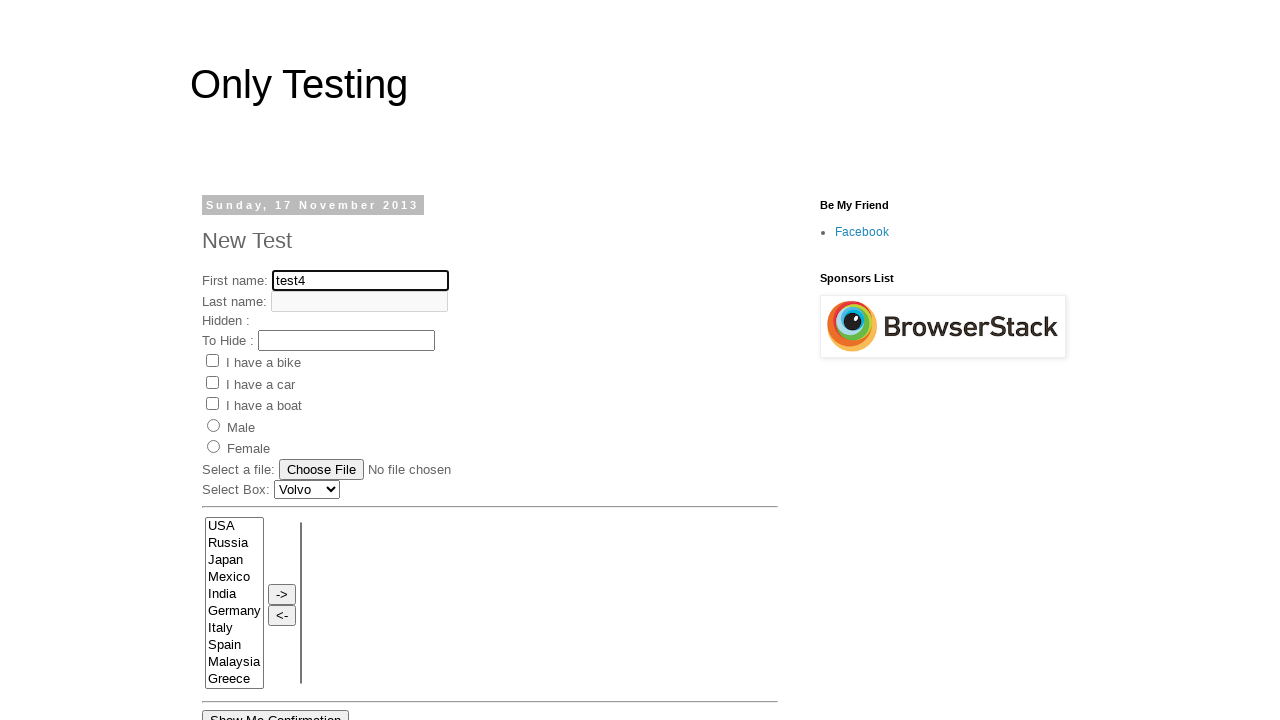

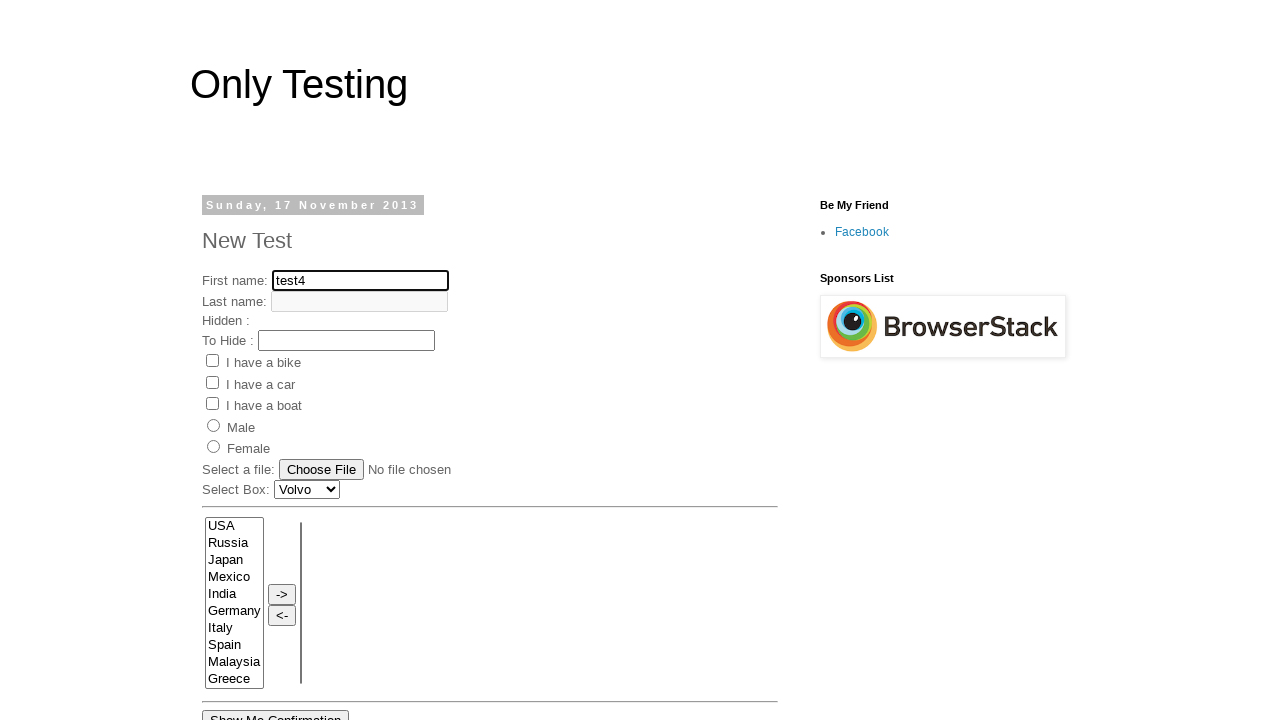